Tests the search functionality on Unacademy's UPSC preparation page by entering a search query for "Water" and clicking on a search result.

Starting URL: https://unacademy.com/goal/upsc-civil-services-examination-ias-preparation/KSCGY

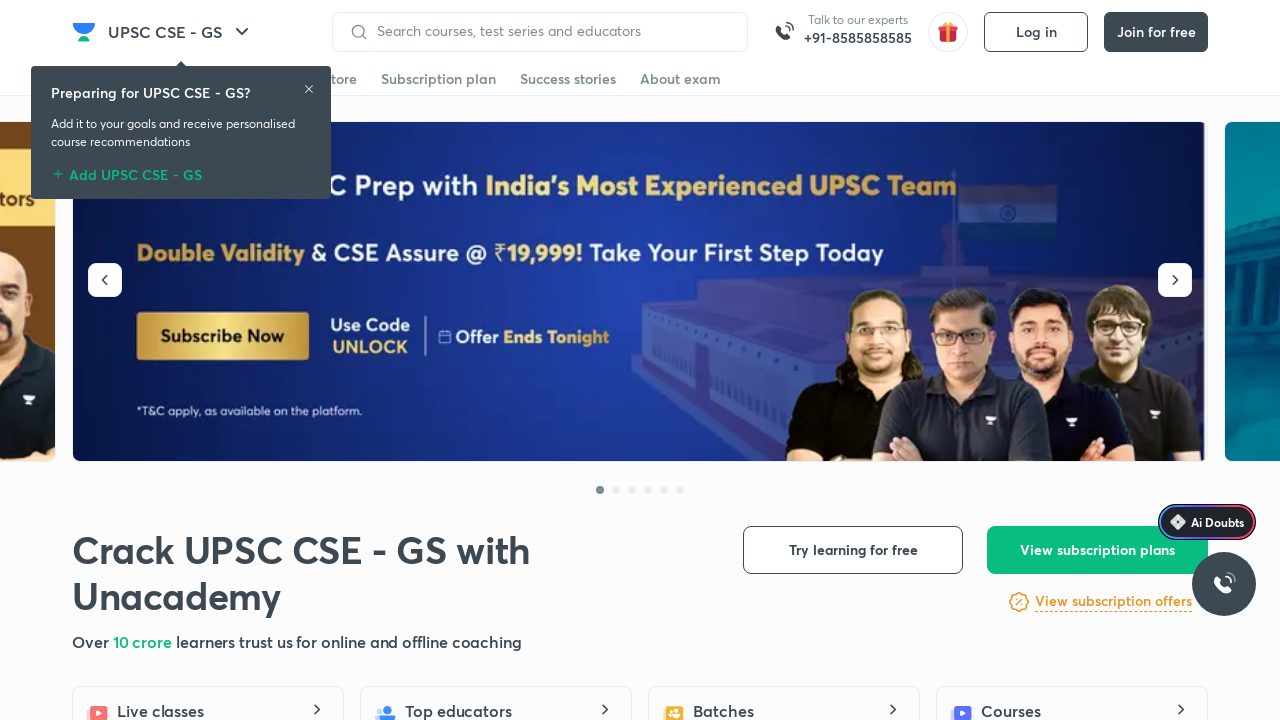

Set viewport size to 1920x1080 for full view
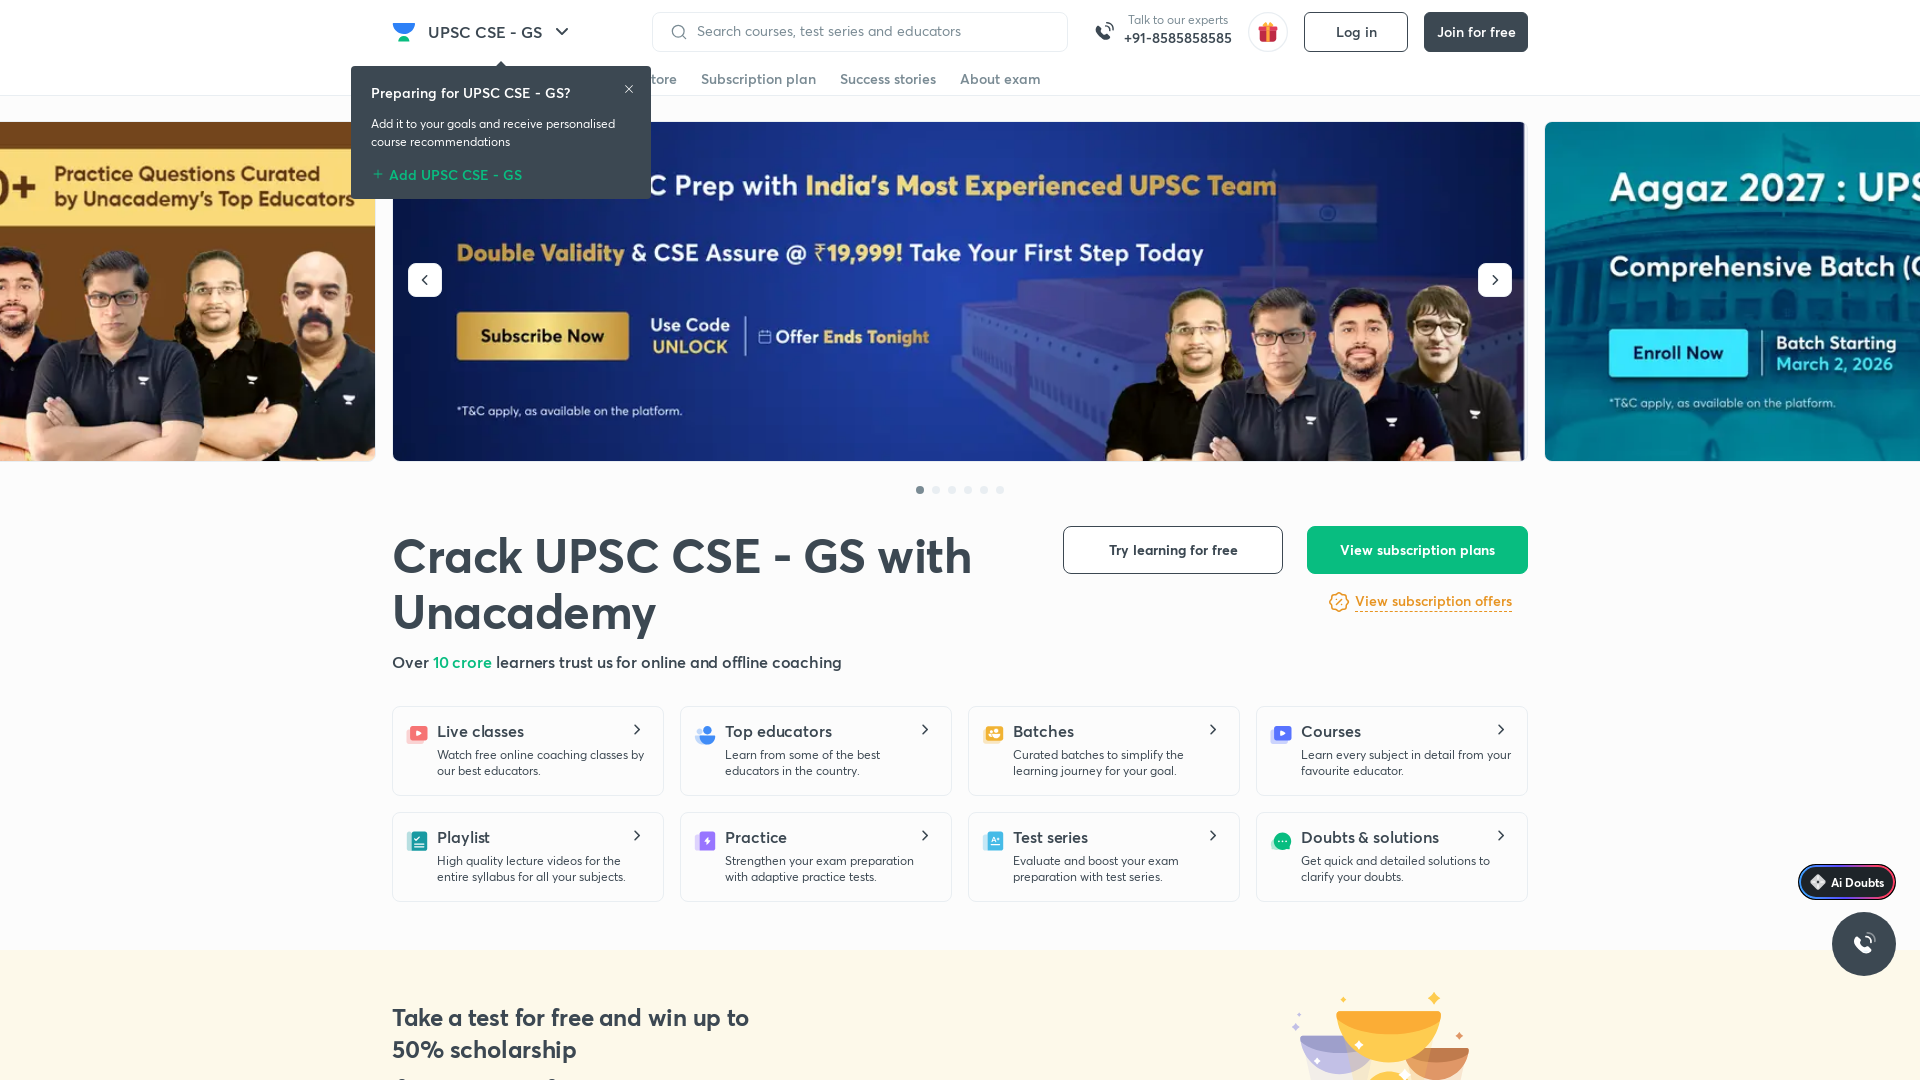

Entered 'Water' in search field on input[placeholder='Search courses, test series and educators']
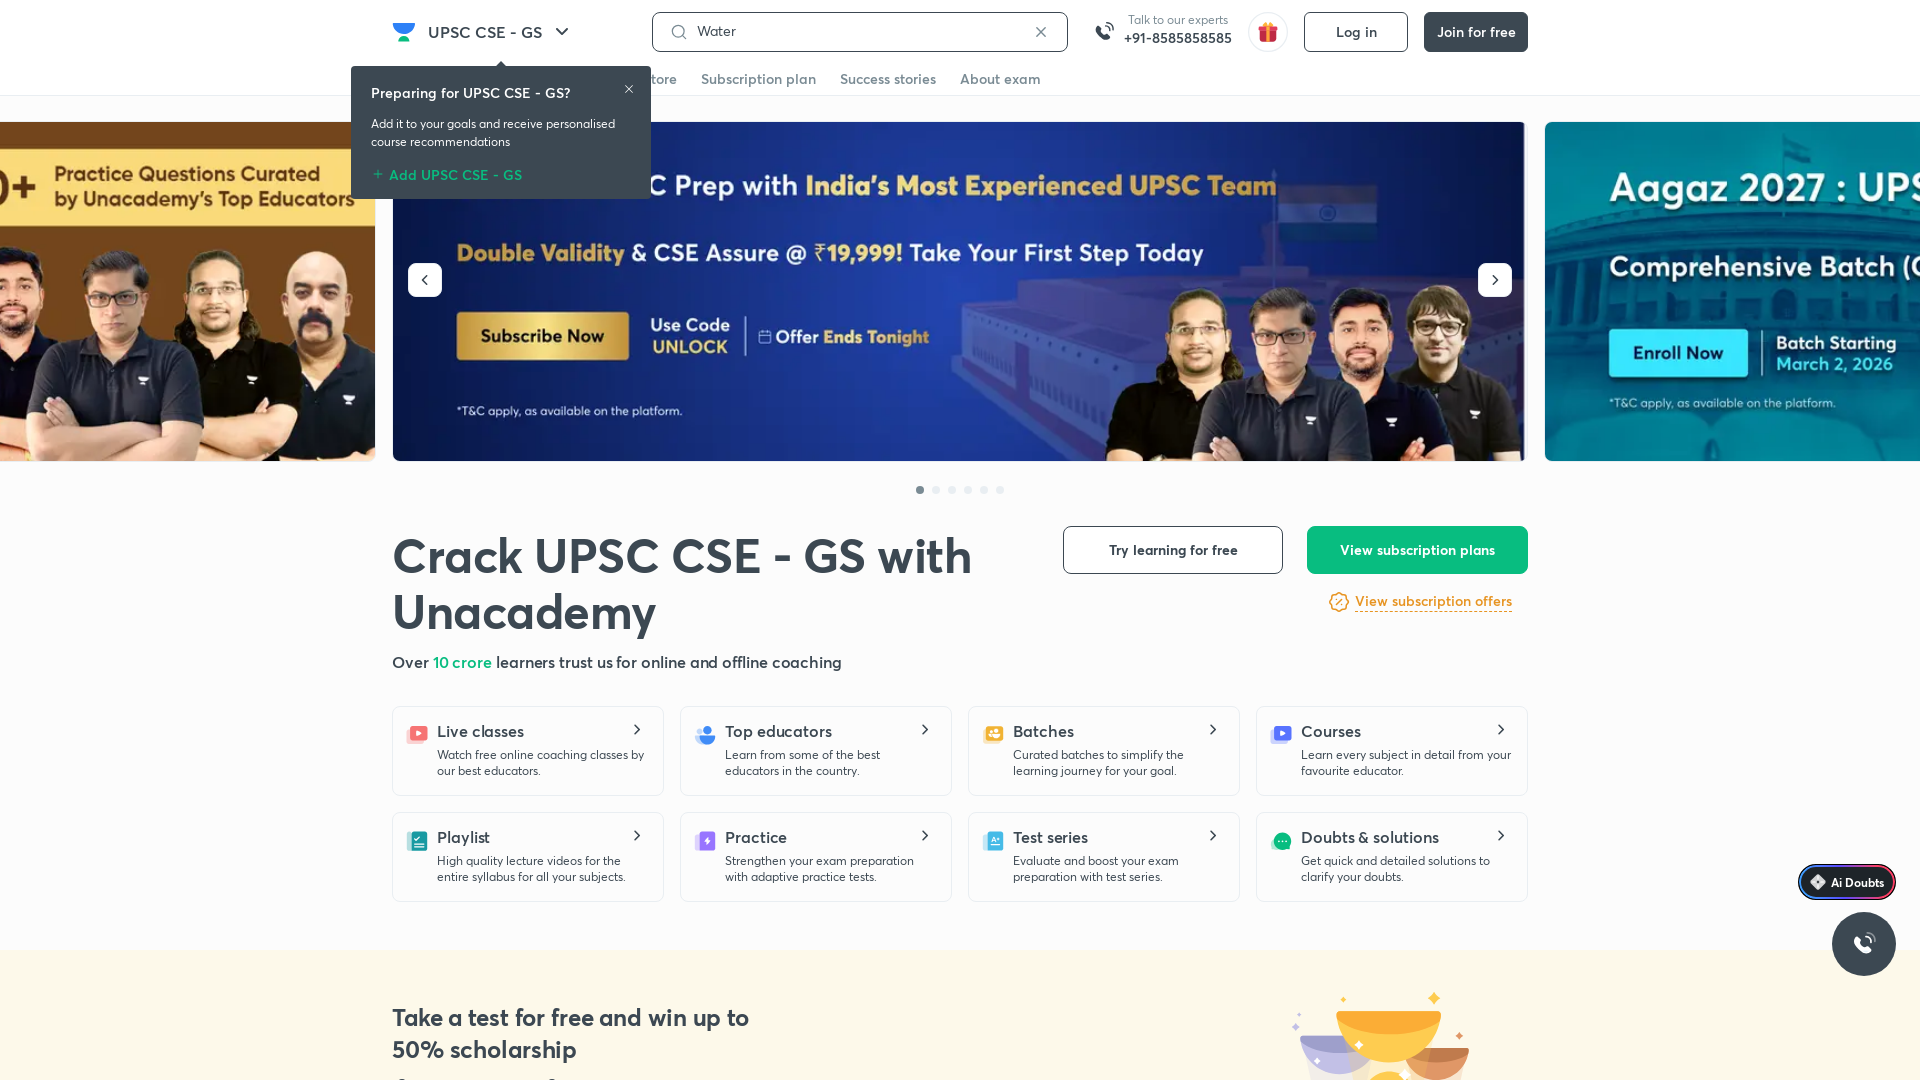

Waited 3 seconds for search results to appear
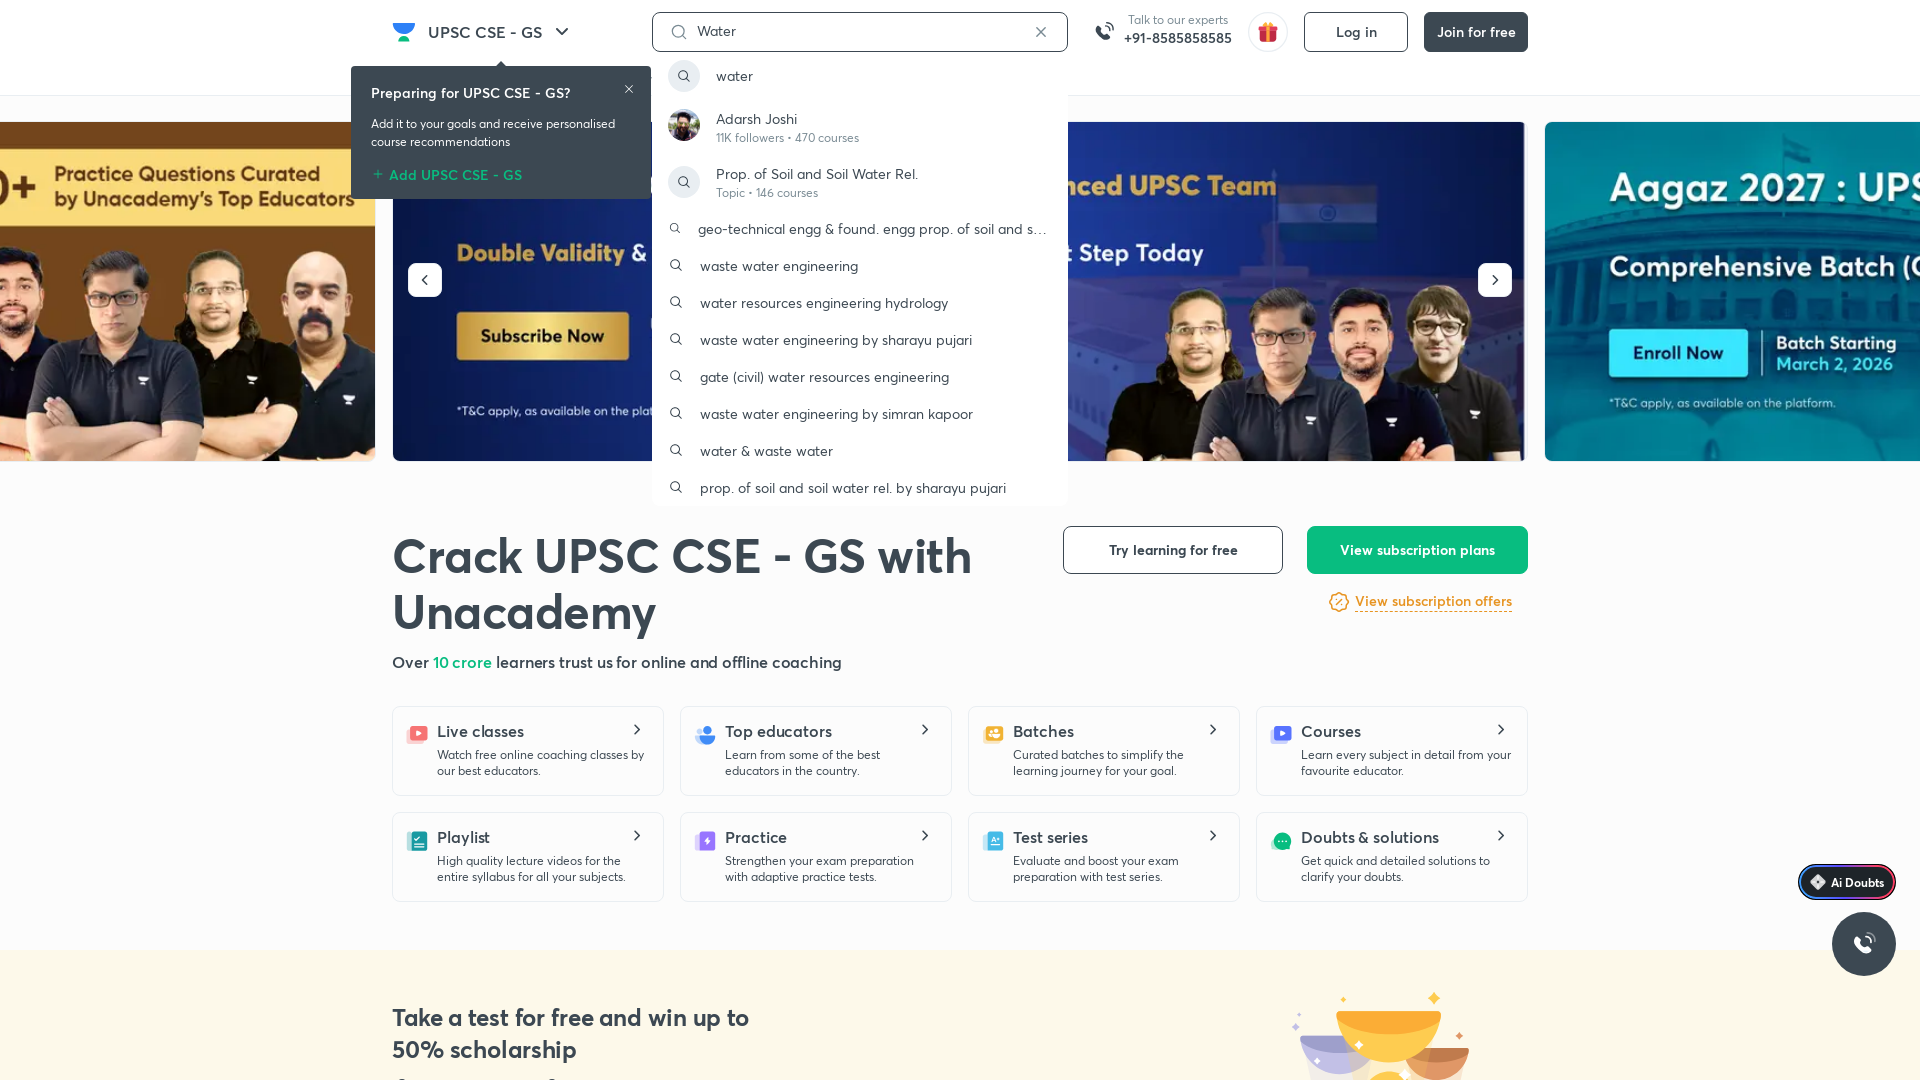

Clicked on 'water' search result at (860, 76) on a[href='/search/water?source=Free+Home+Page'] .css-zhxa7k-Item
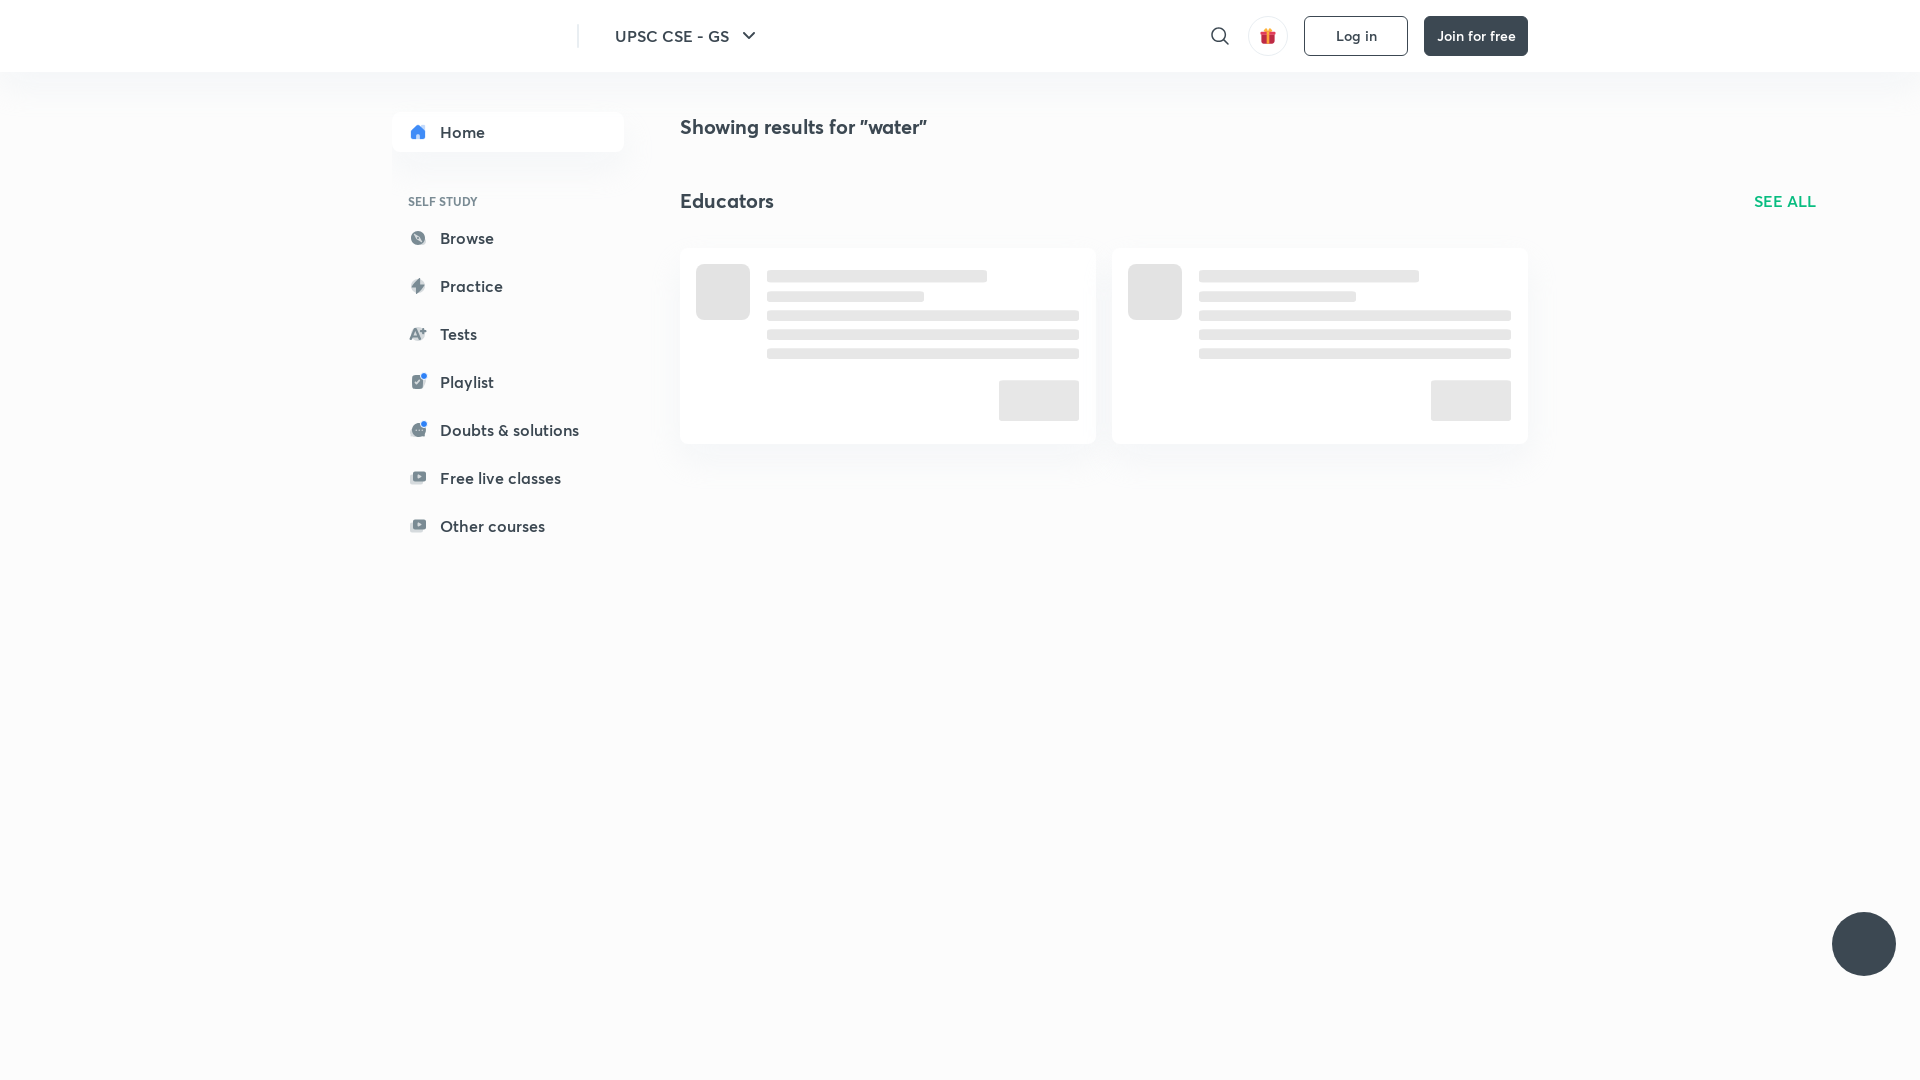

Page loaded successfully (networkidle state reached)
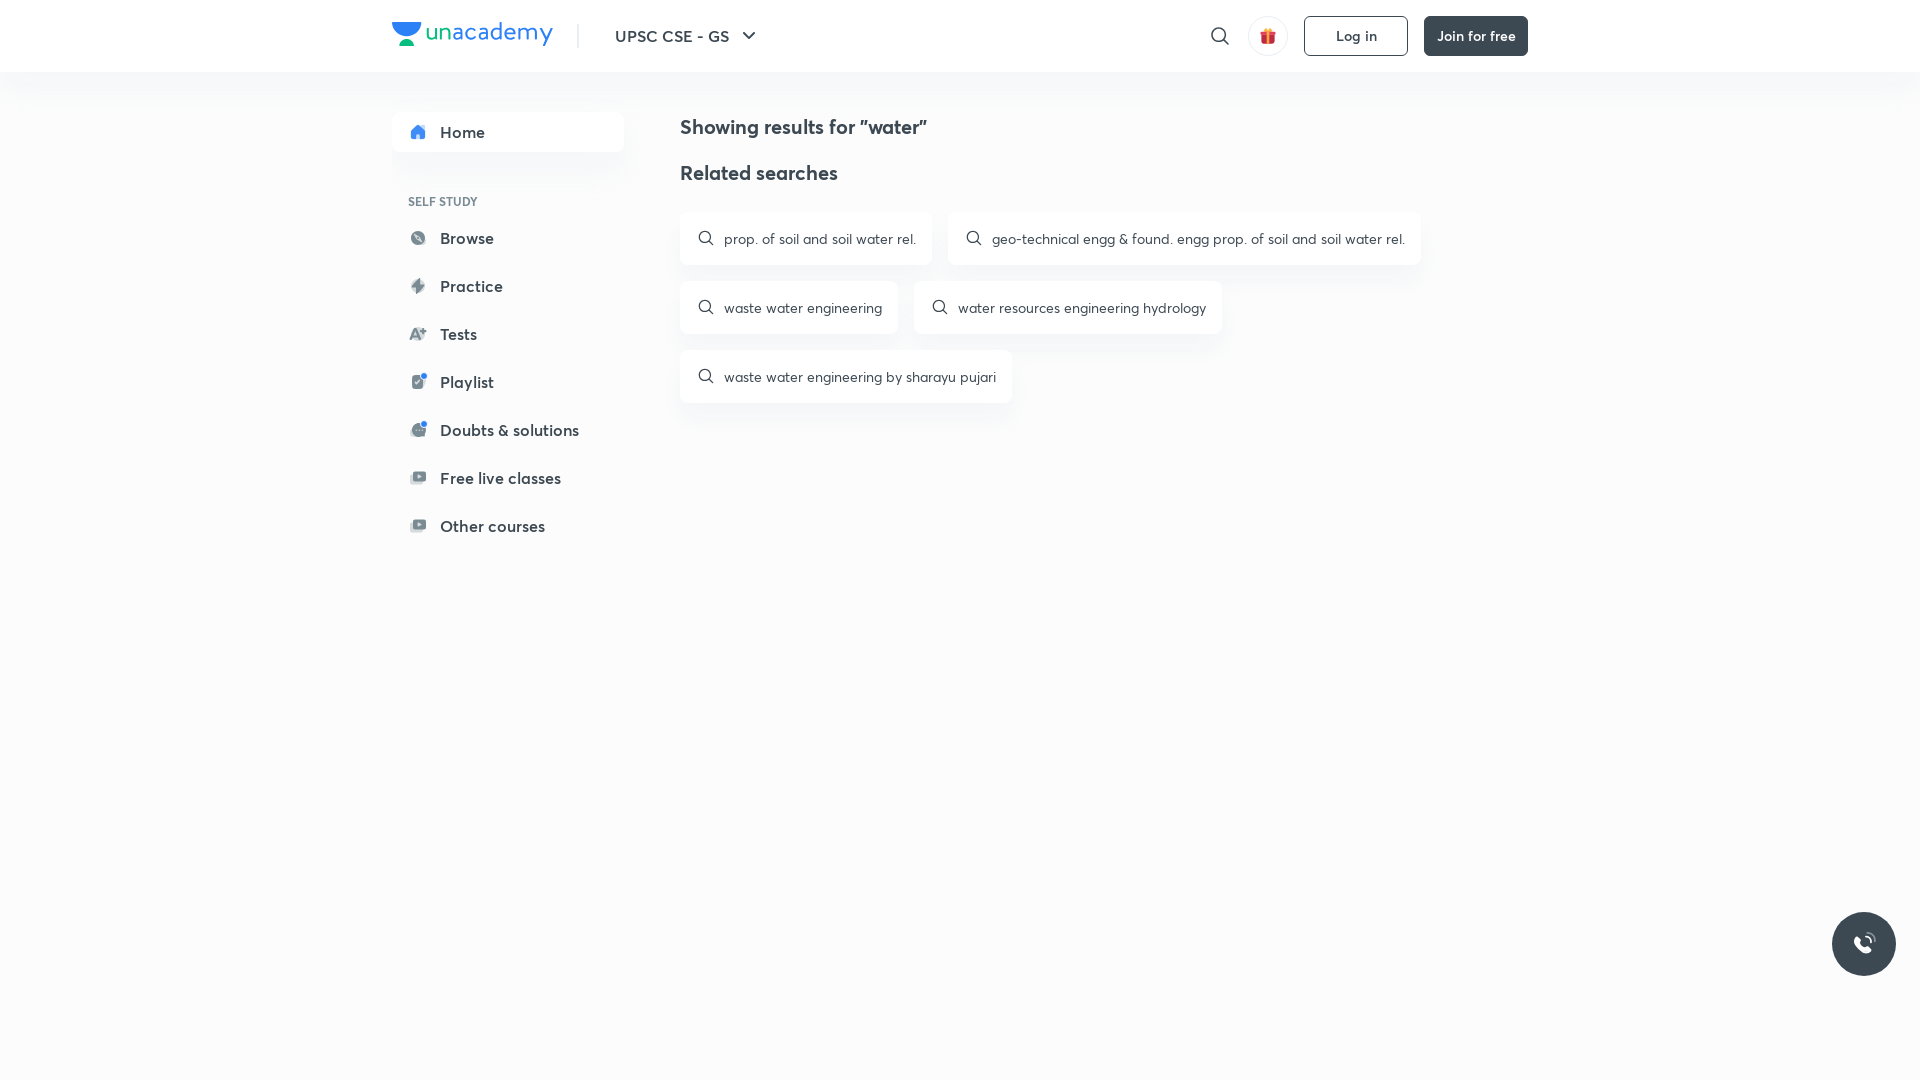

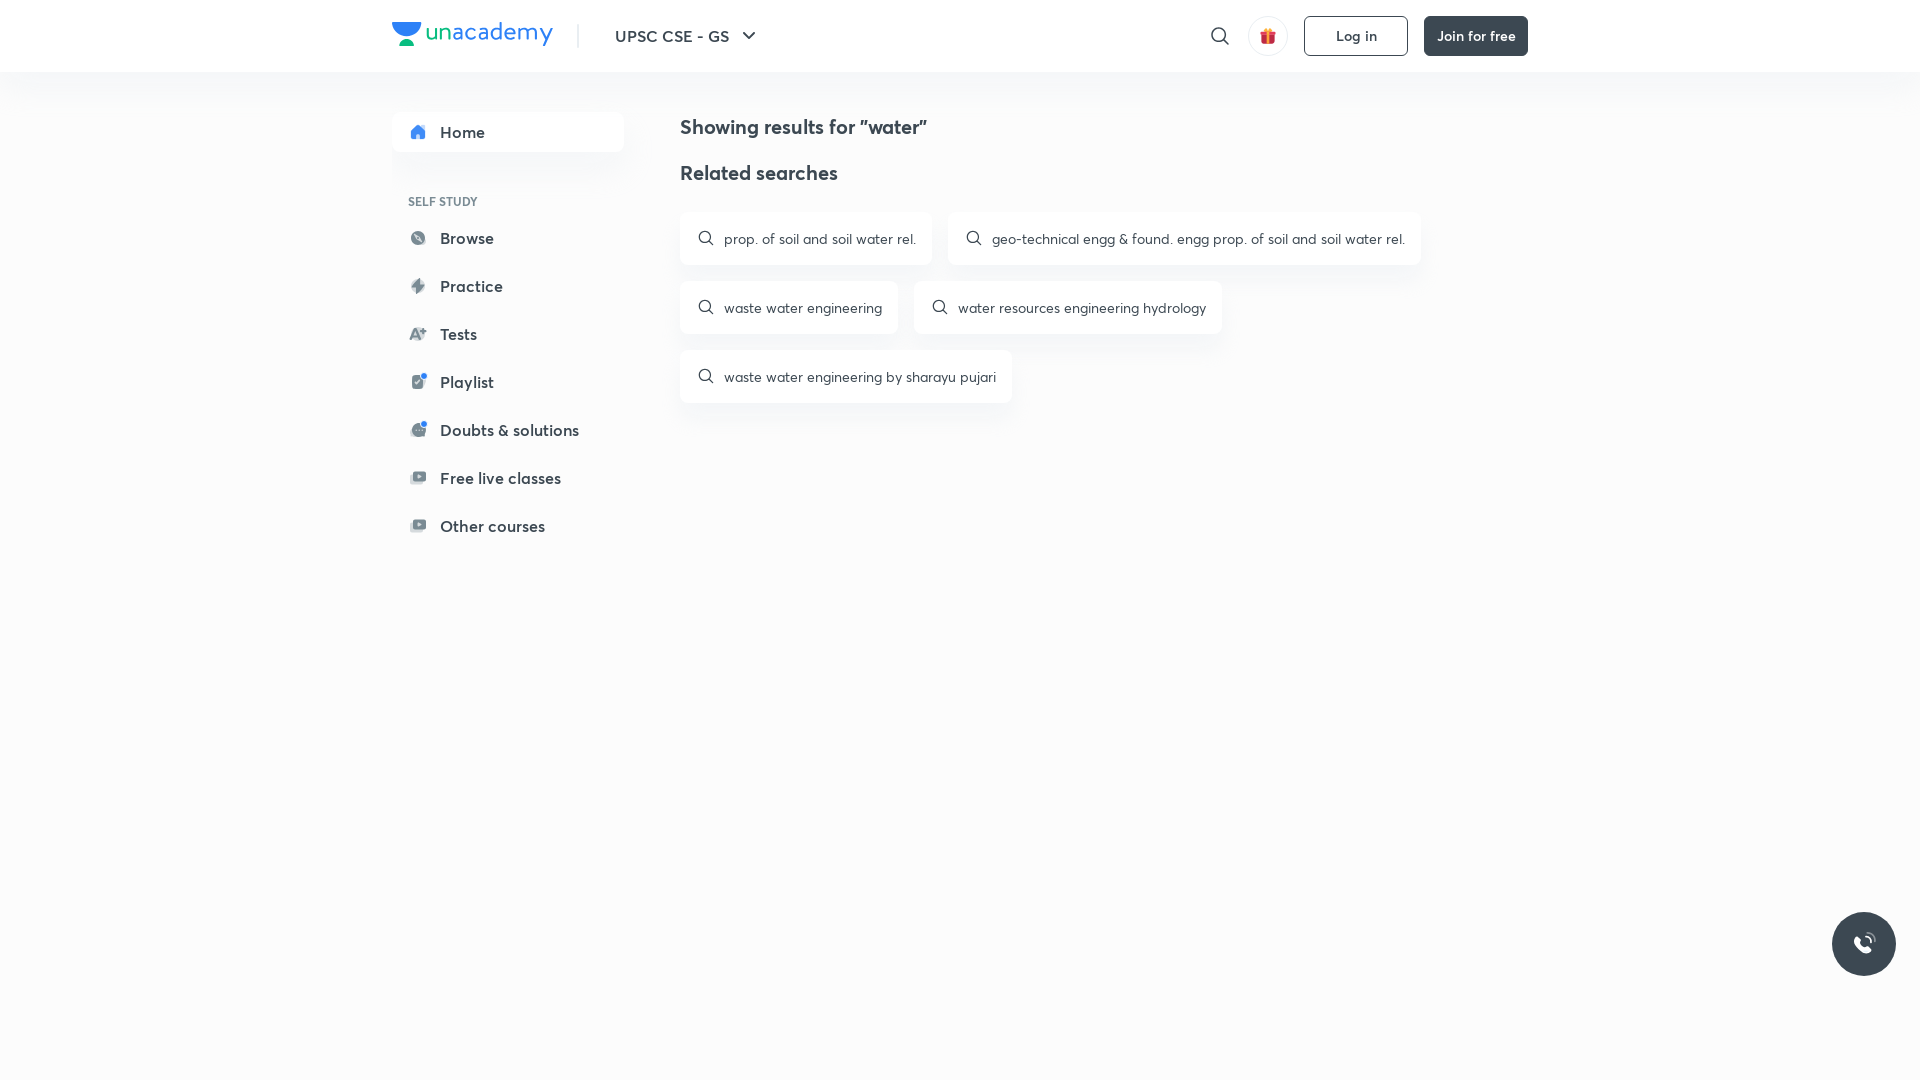